Tests frame handling functionality by clicking buttons within regular frames and nested frames, and counting the total number of frames on the page

Starting URL: https://www.leafground.com/frame.xhtml

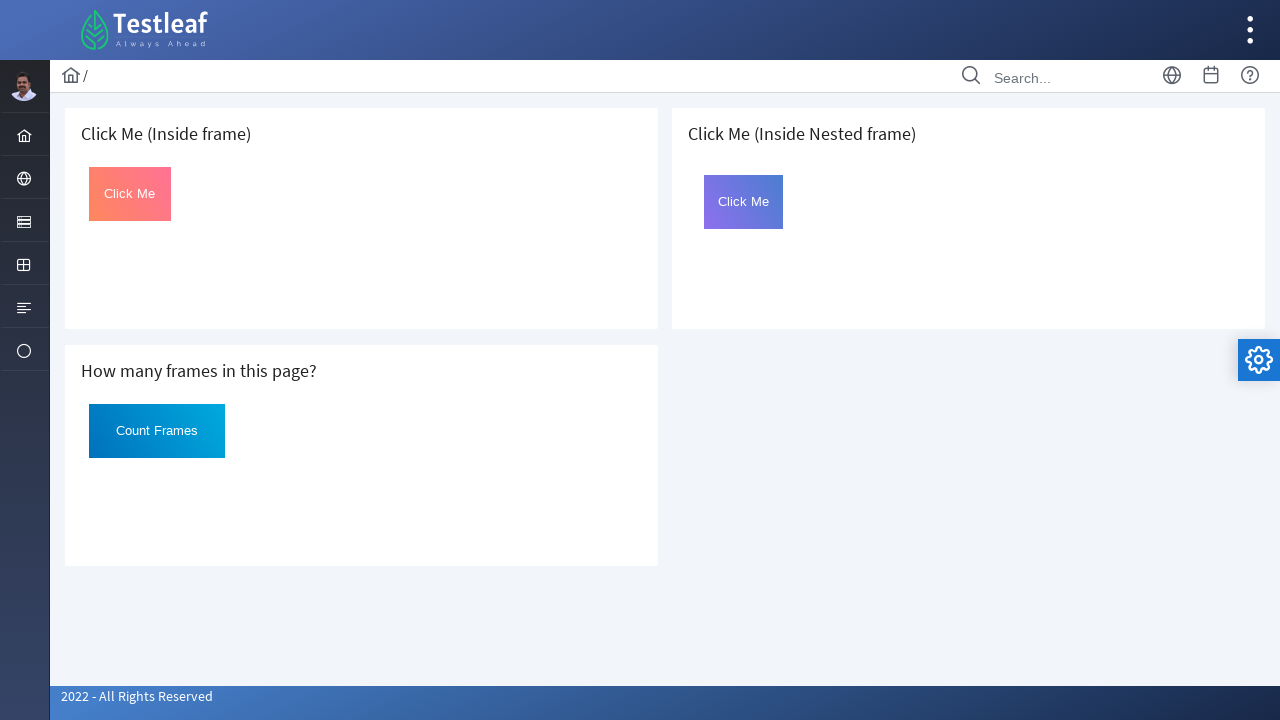

Located first frame with XPath
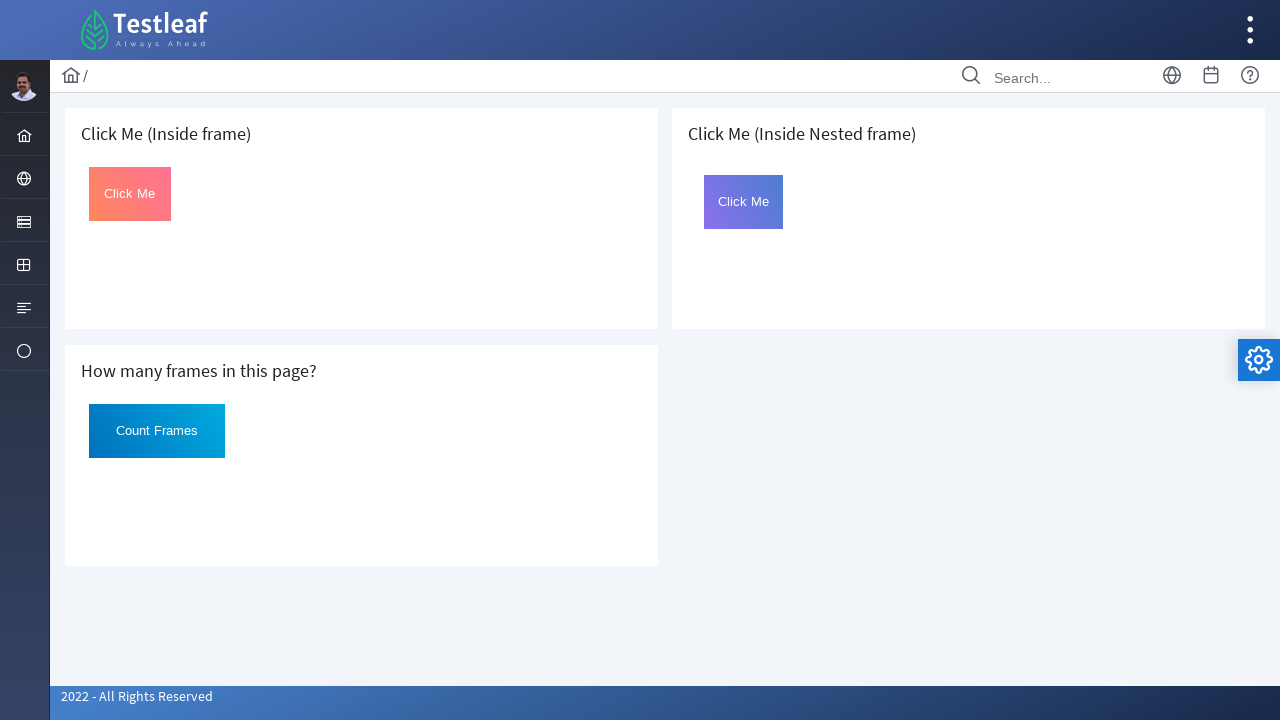

Clicked 'Click Me' button in first frame at (130, 194) on (//h5[contains(text(), 'Click')]/following::iframe)[1] >> internal:control=enter
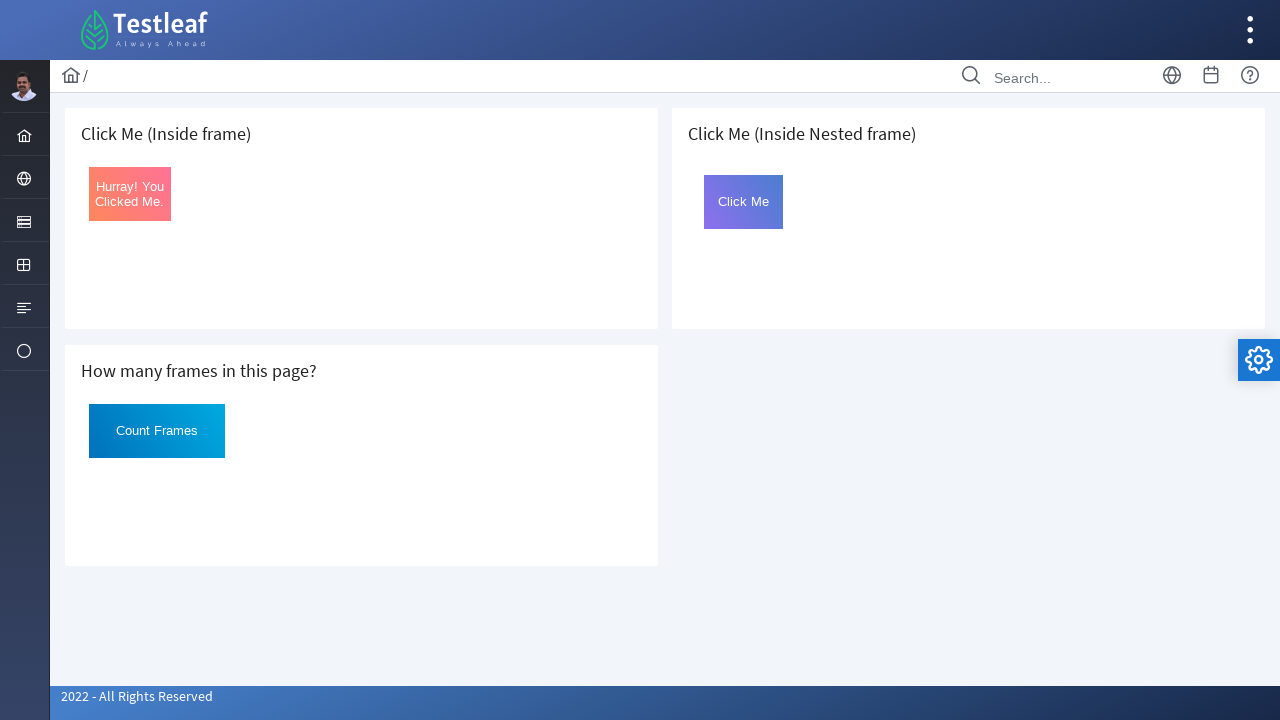

Waited 3 seconds for button state to update
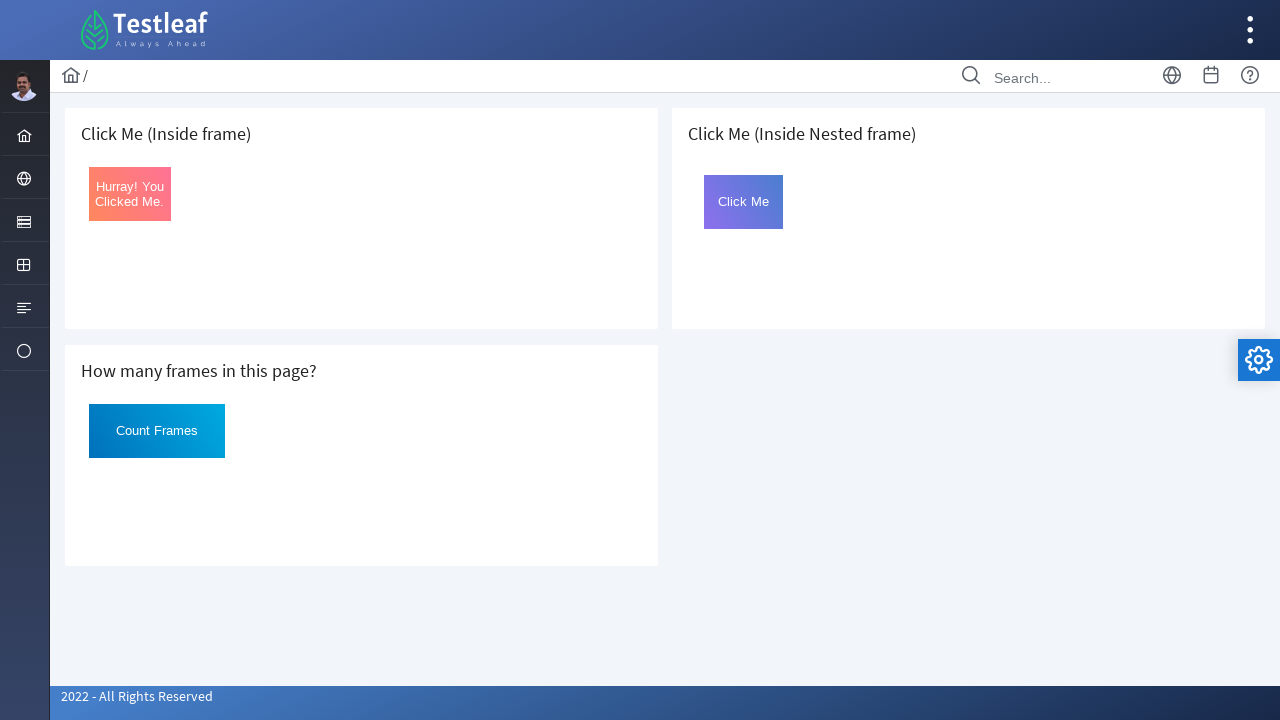

Retrieved button text after click: 'Hurray! You Clicked Me.'
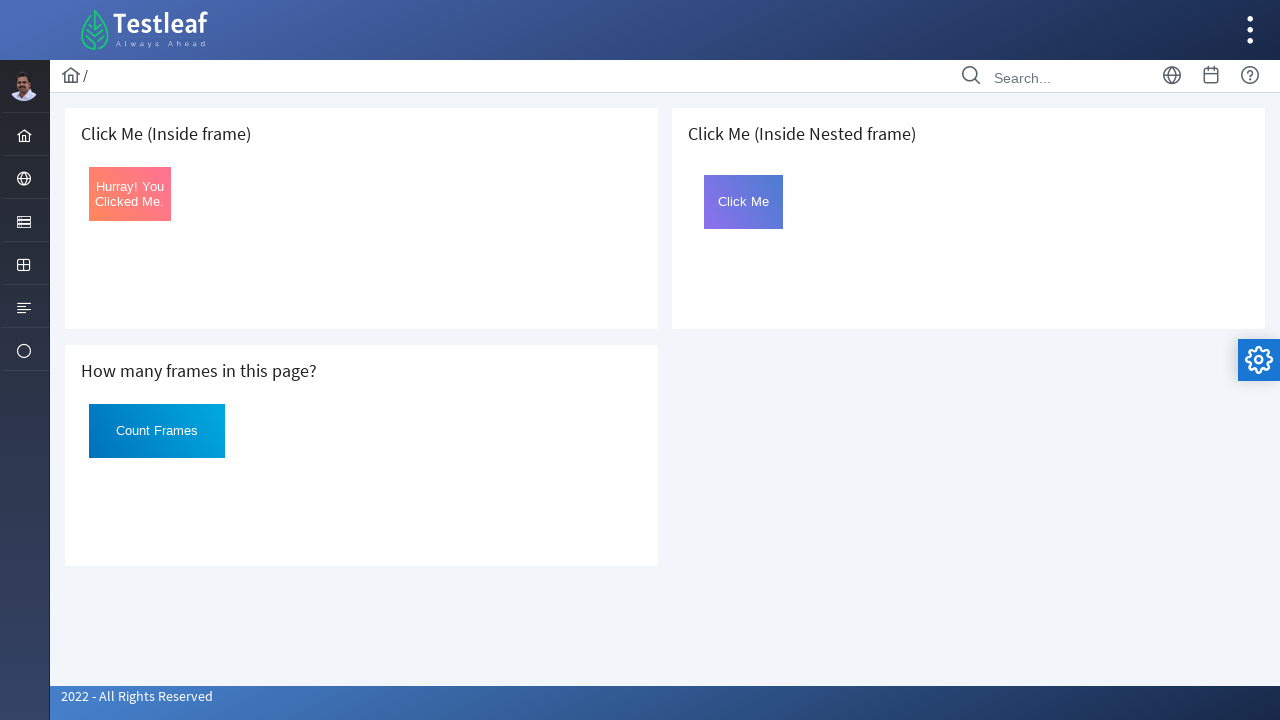

Counted total iframes on page: 3
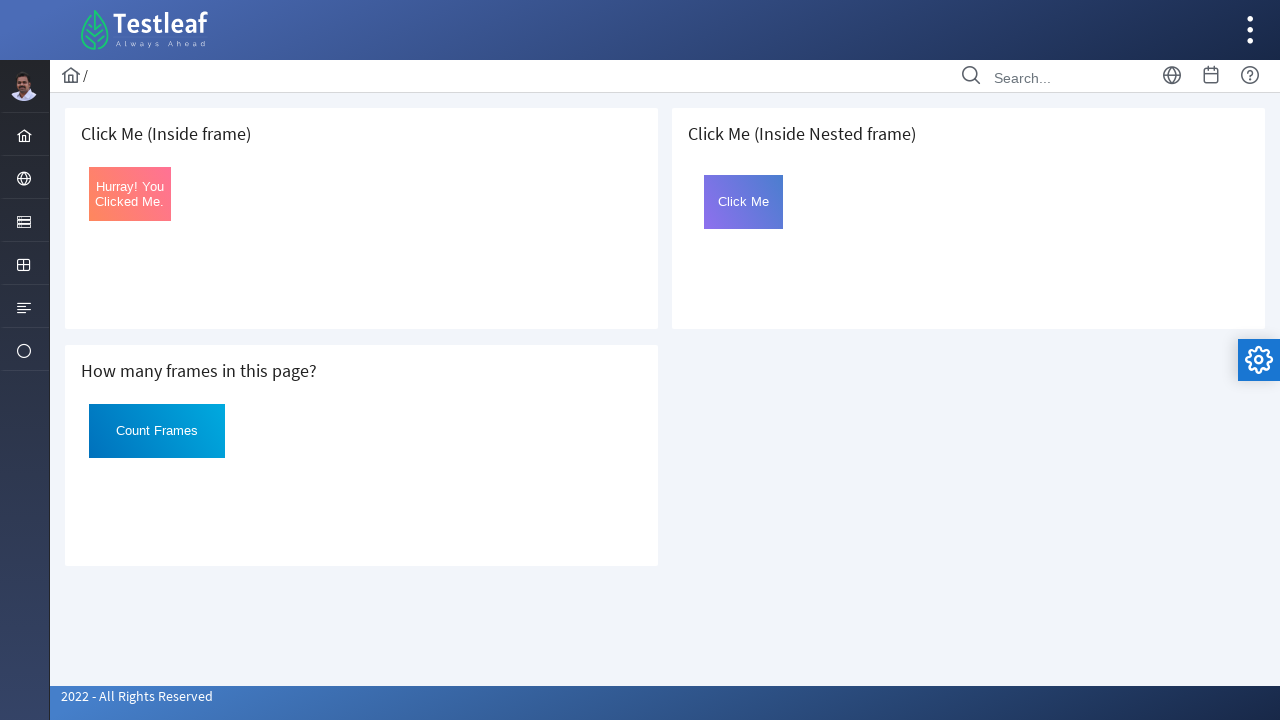

Located nested frame with XPath
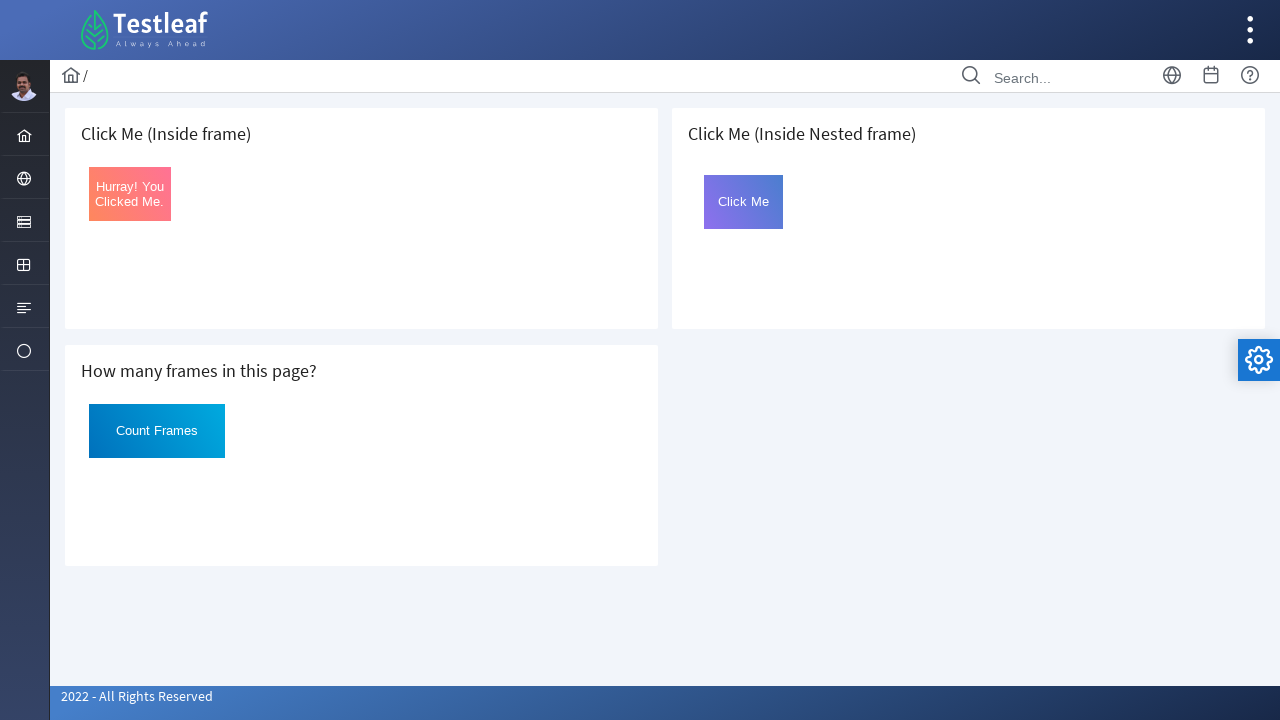

Located frame2 inside nested frame
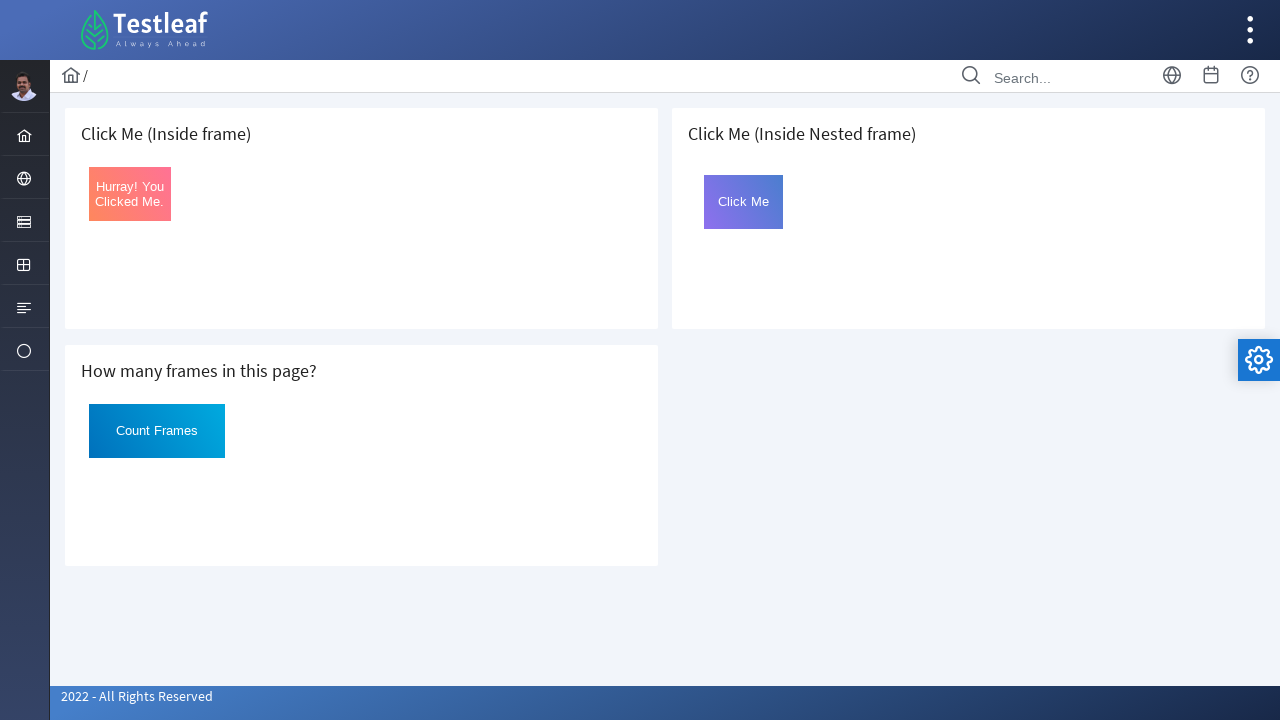

Clicked button with id 'Click' in nested frame at (744, 202) on xpath=//h5[text()=' Click Me (Inside Nested frame)']/following-sibling::iframe >
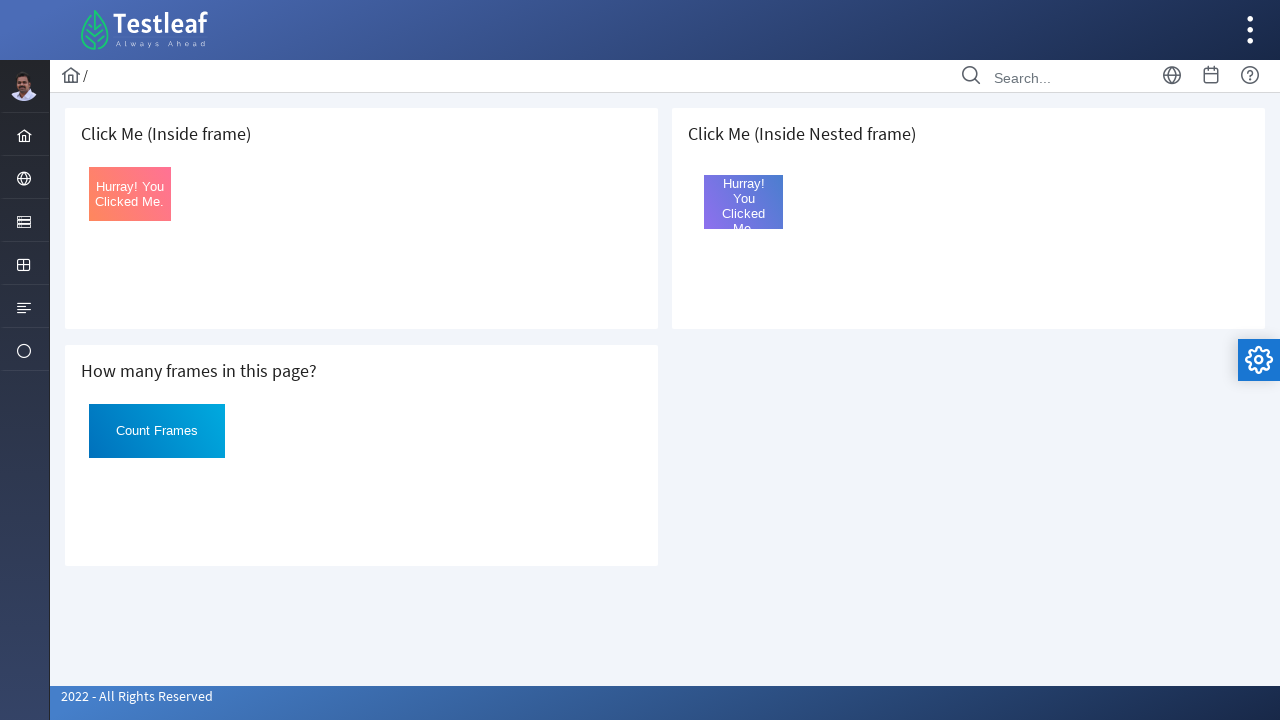

Waited 2 seconds for nested frame button response
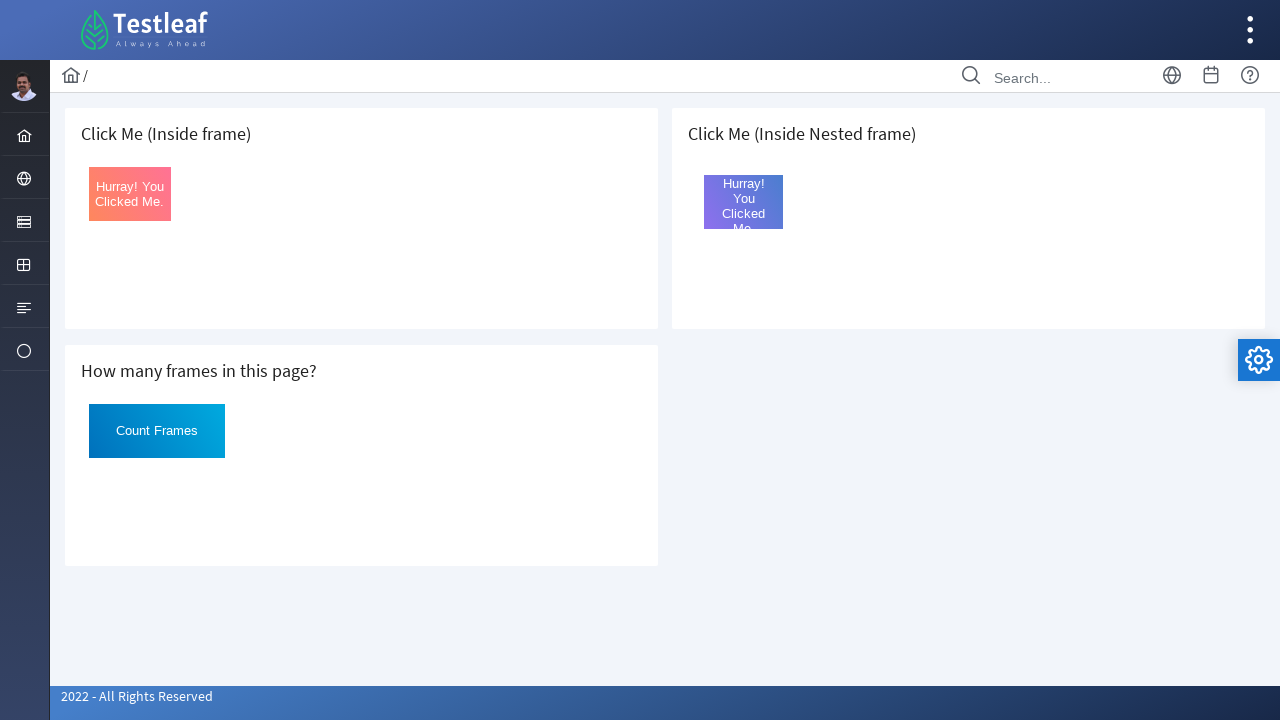

Retrieved nested frame button text: 'Hurray! You Clicked Me.'
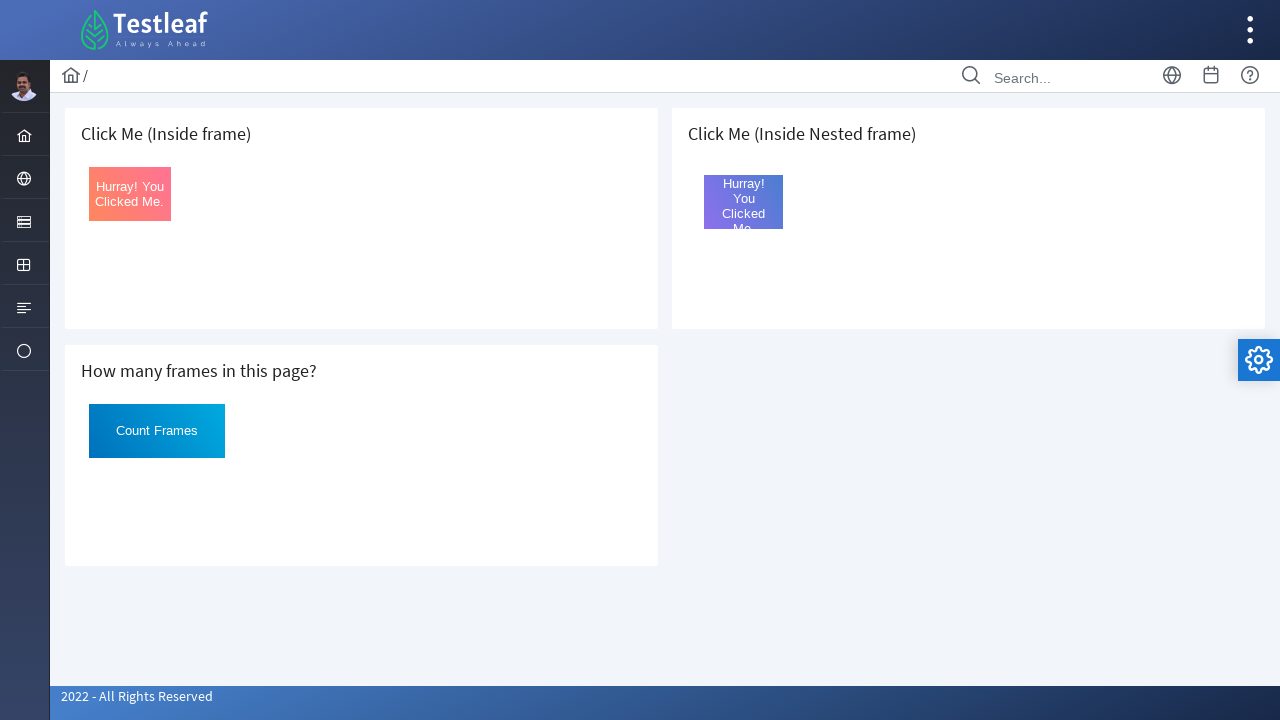

Final wait of 3 seconds completed
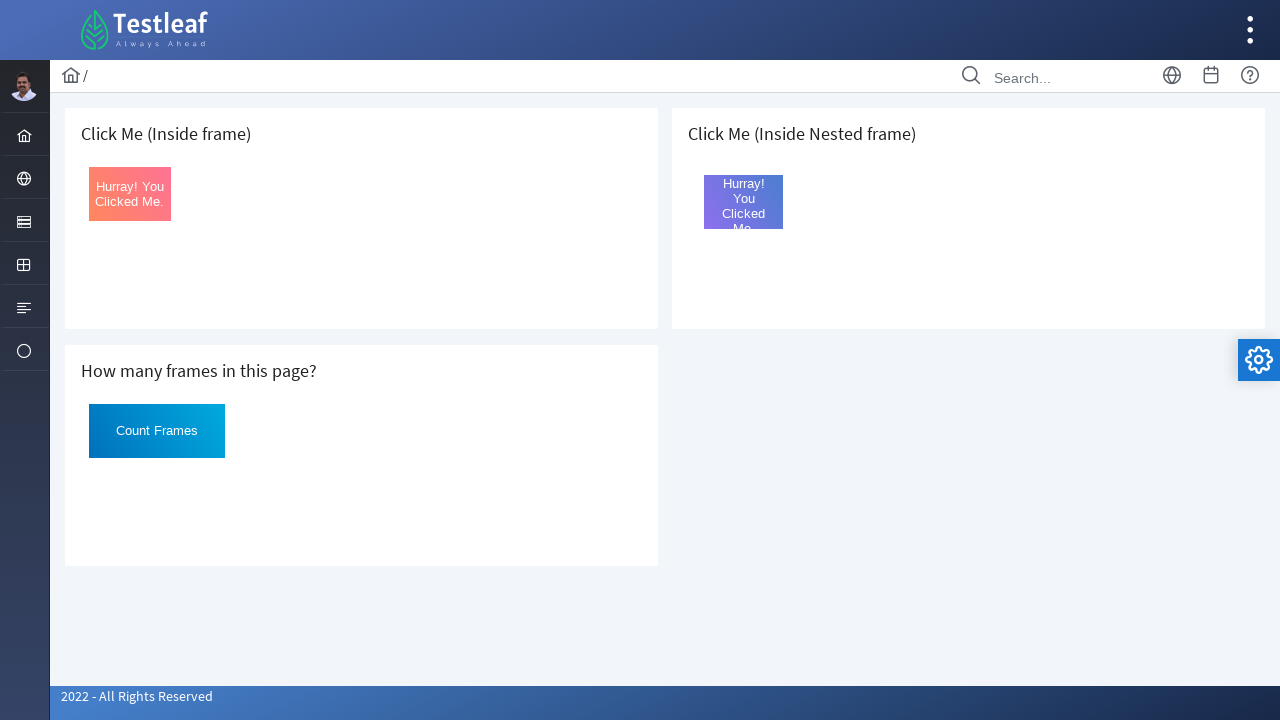

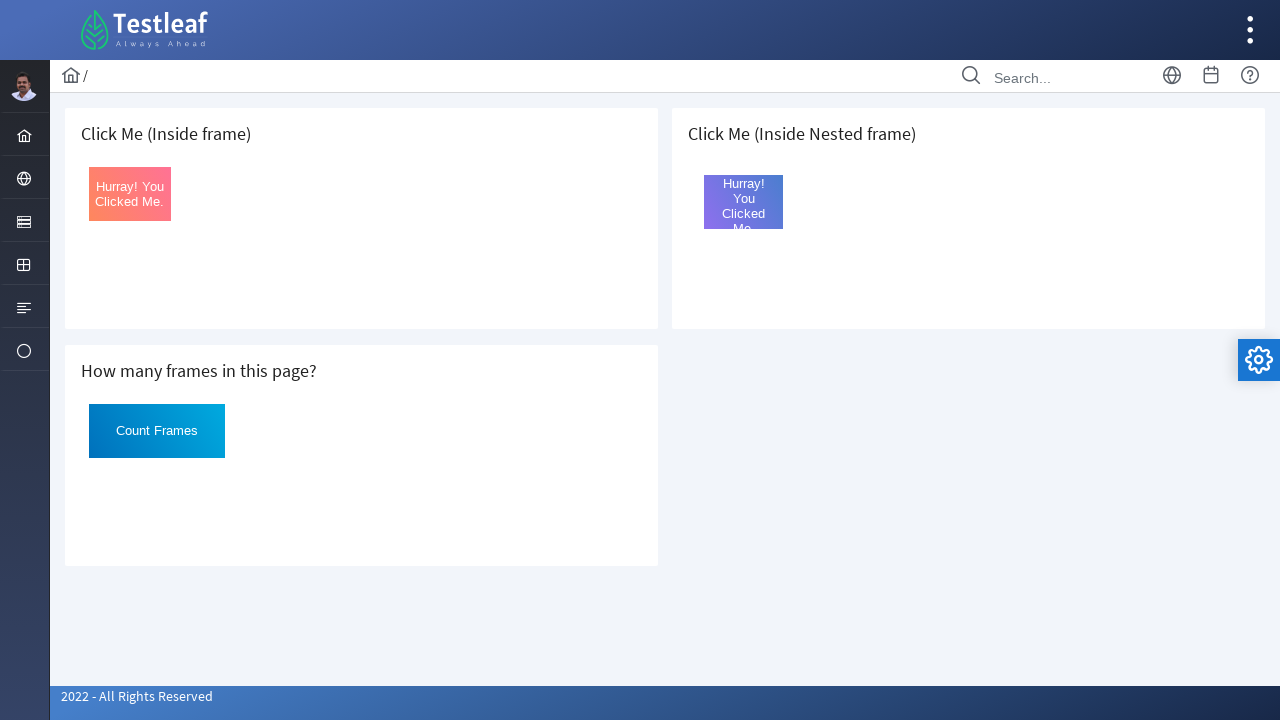